Tests static dropdown functionality by selecting currency options using different selection methods (by index, visible text, and value)

Starting URL: https://rahulshettyacademy.com/dropdownsPractise/

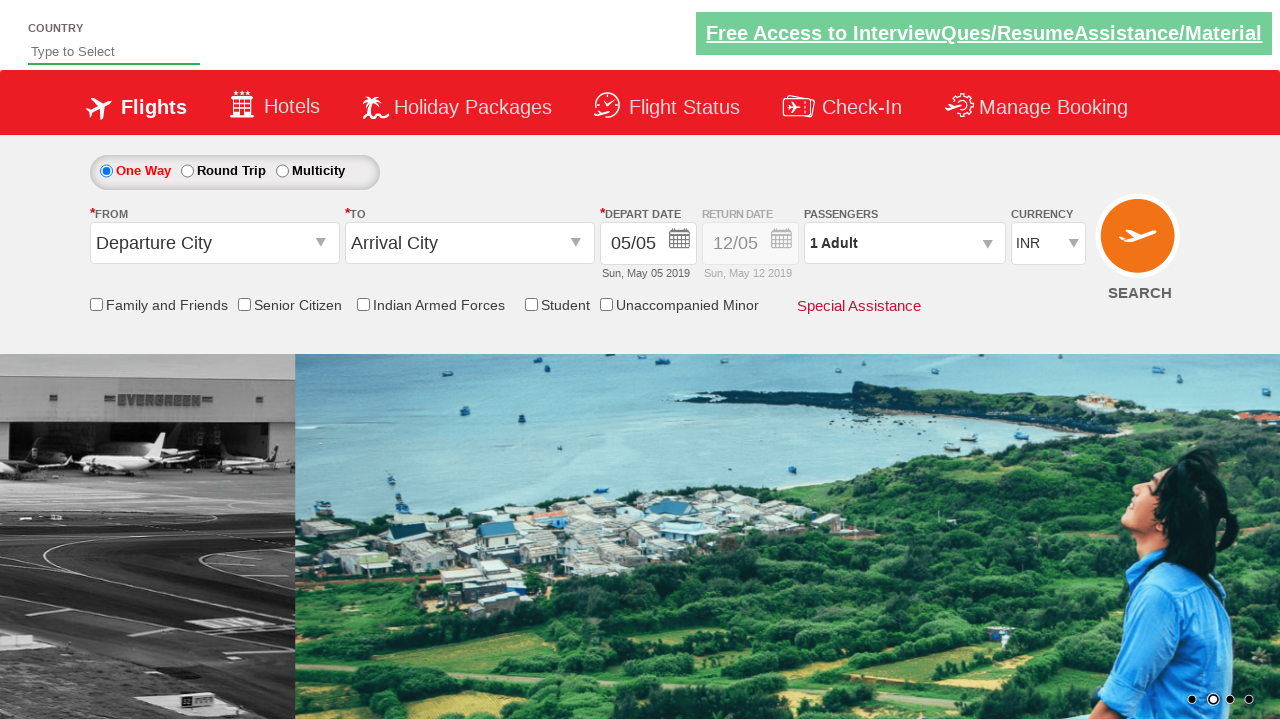

Navigated to dropdown practice page
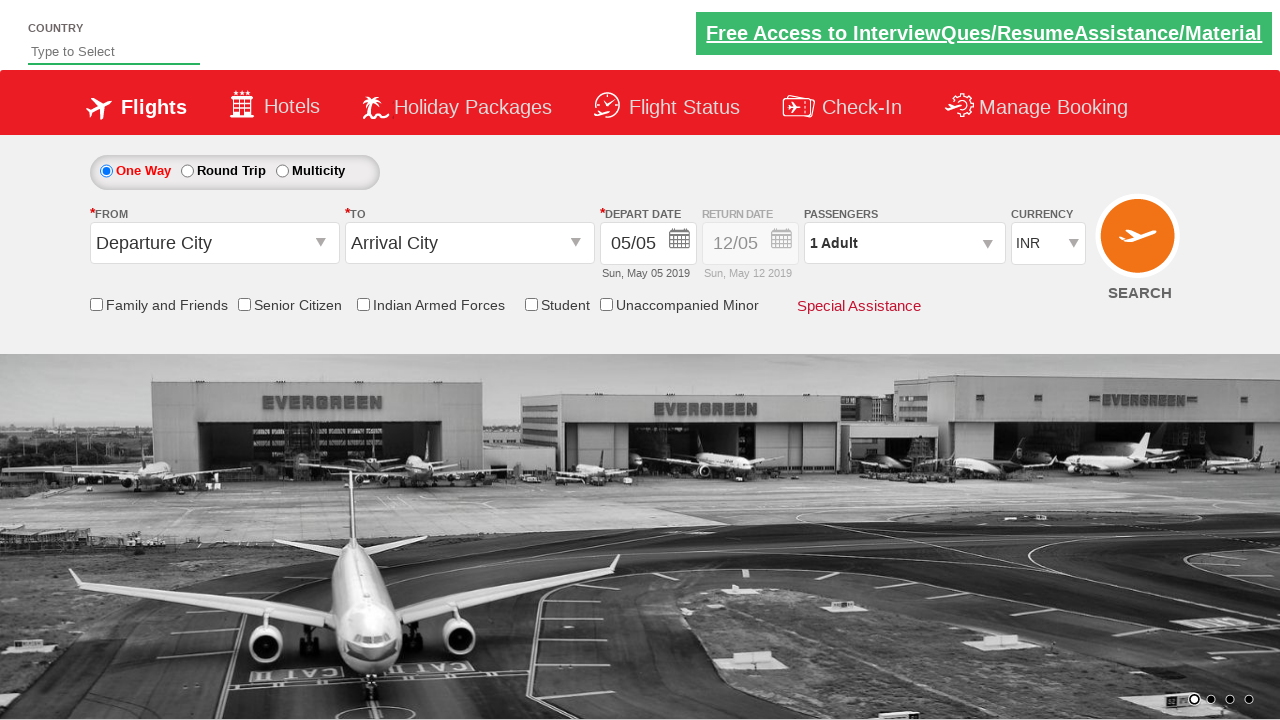

Currency dropdown selector loaded
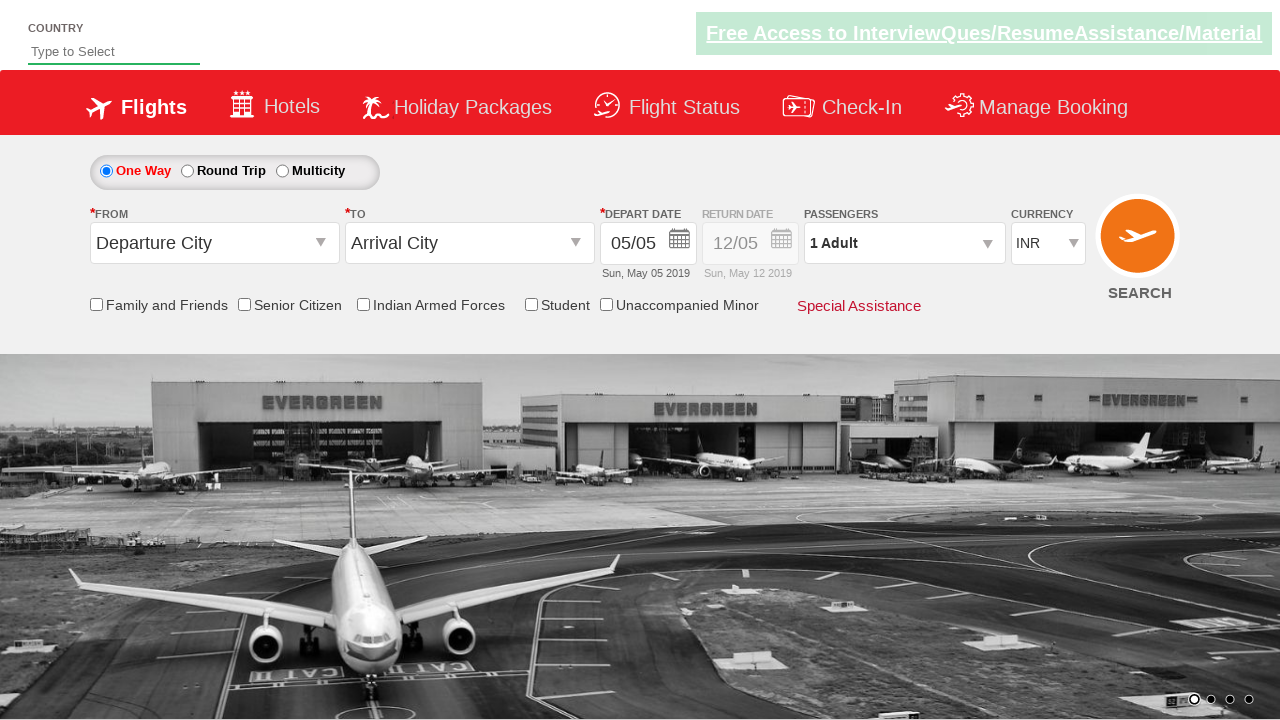

Selected currency option by index 3 (4th option) on #ctl00_mainContent_DropDownListCurrency
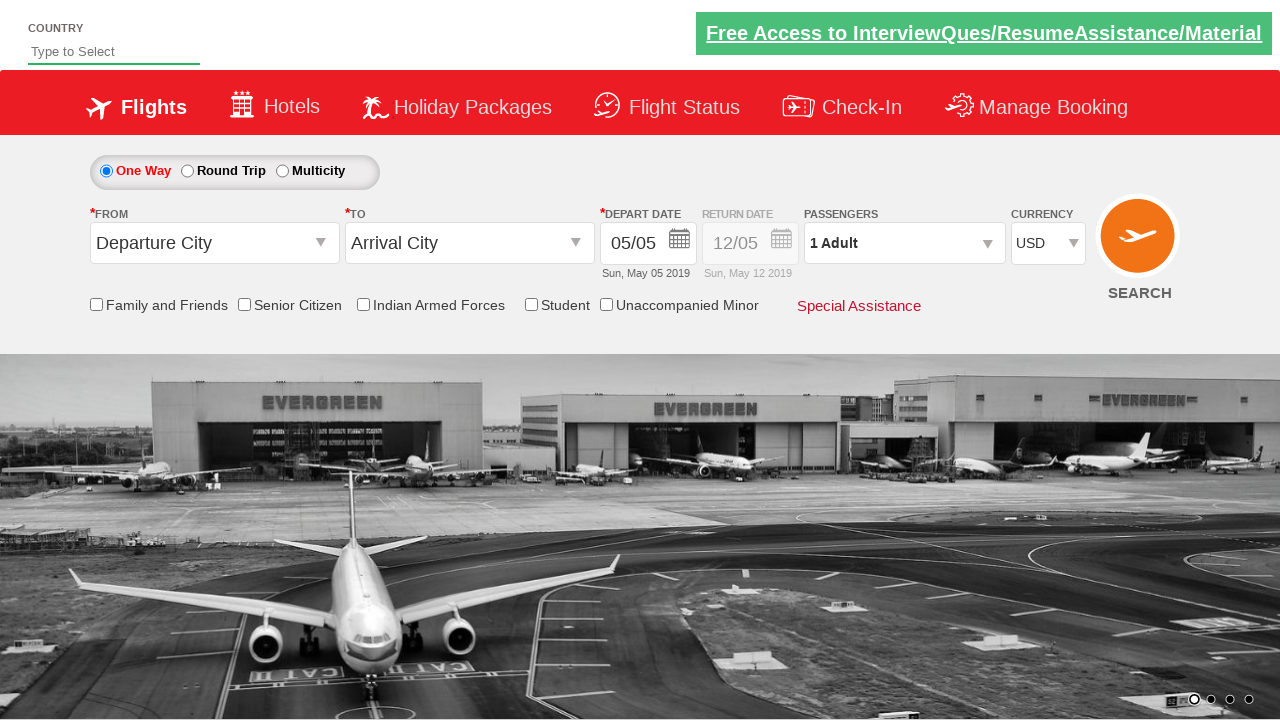

Selected currency option by visible text 'AED' on #ctl00_mainContent_DropDownListCurrency
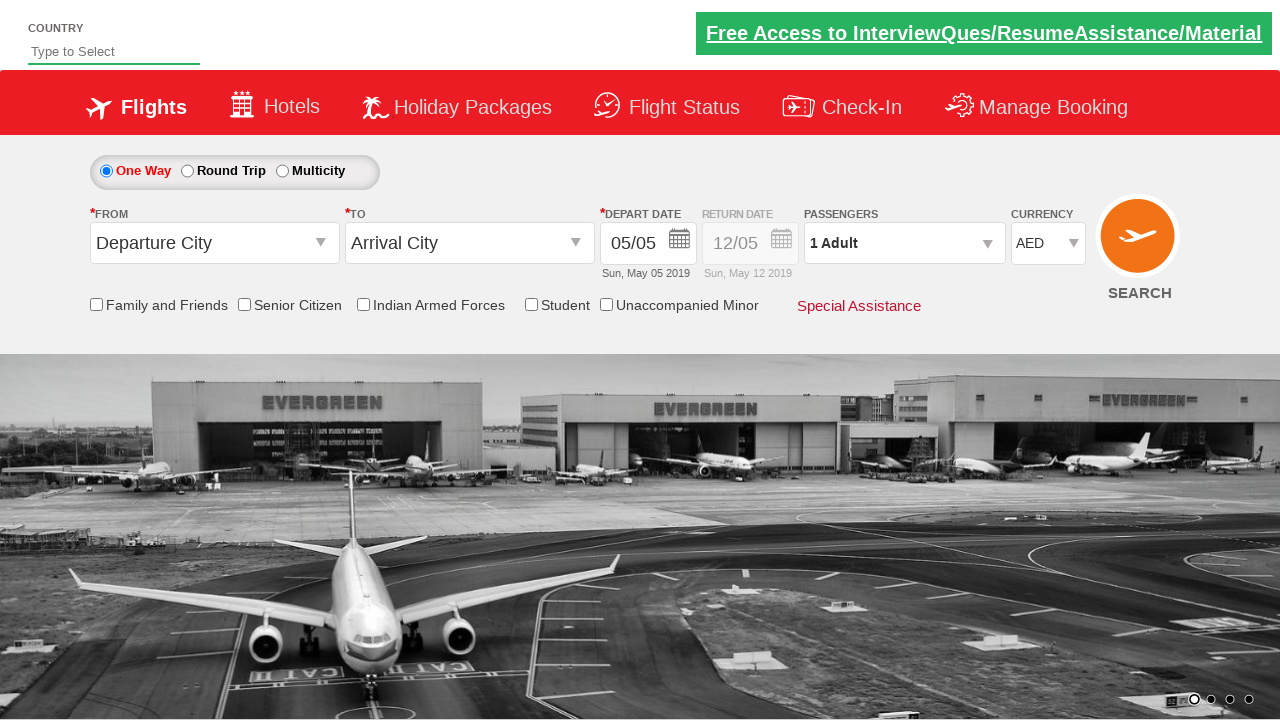

Selected currency option by value 'INR' on #ctl00_mainContent_DropDownListCurrency
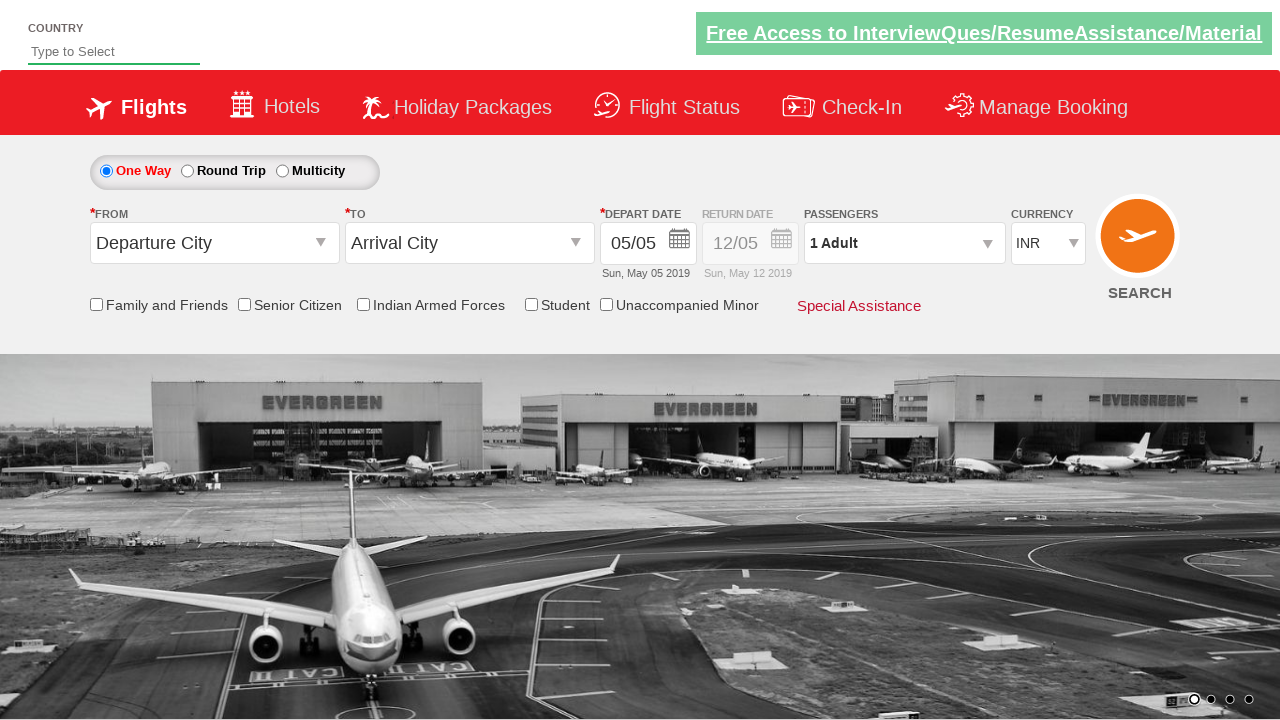

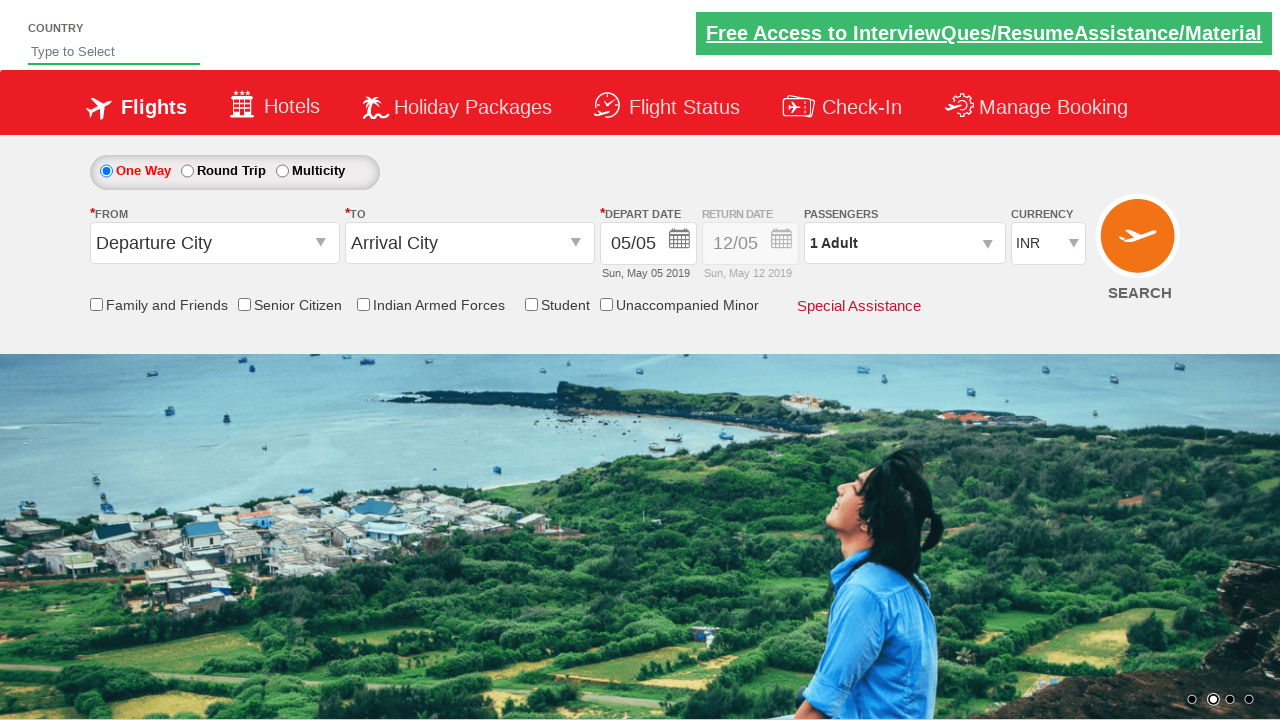